Tests login form validation by entering a valid username but invalid password and verifying the error message is displayed

Starting URL: https://www.saucedemo.com

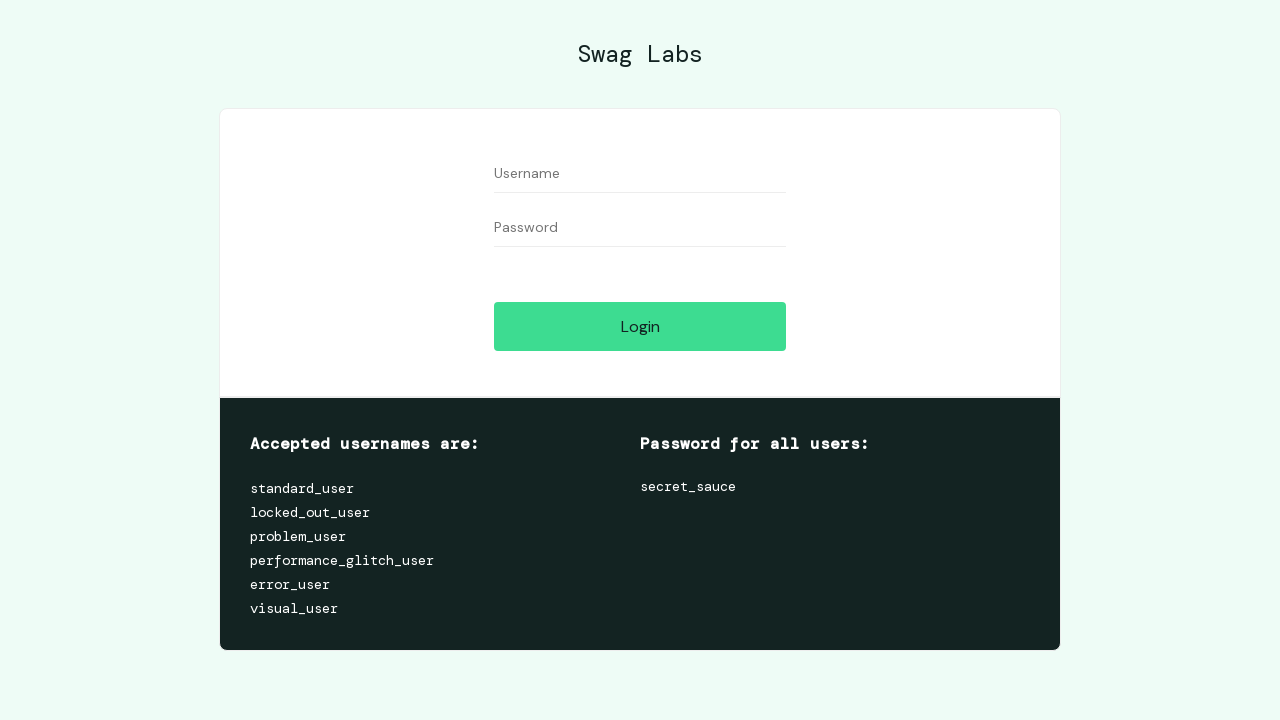

Filled username field with 'standard_user' on [data-test="username"]
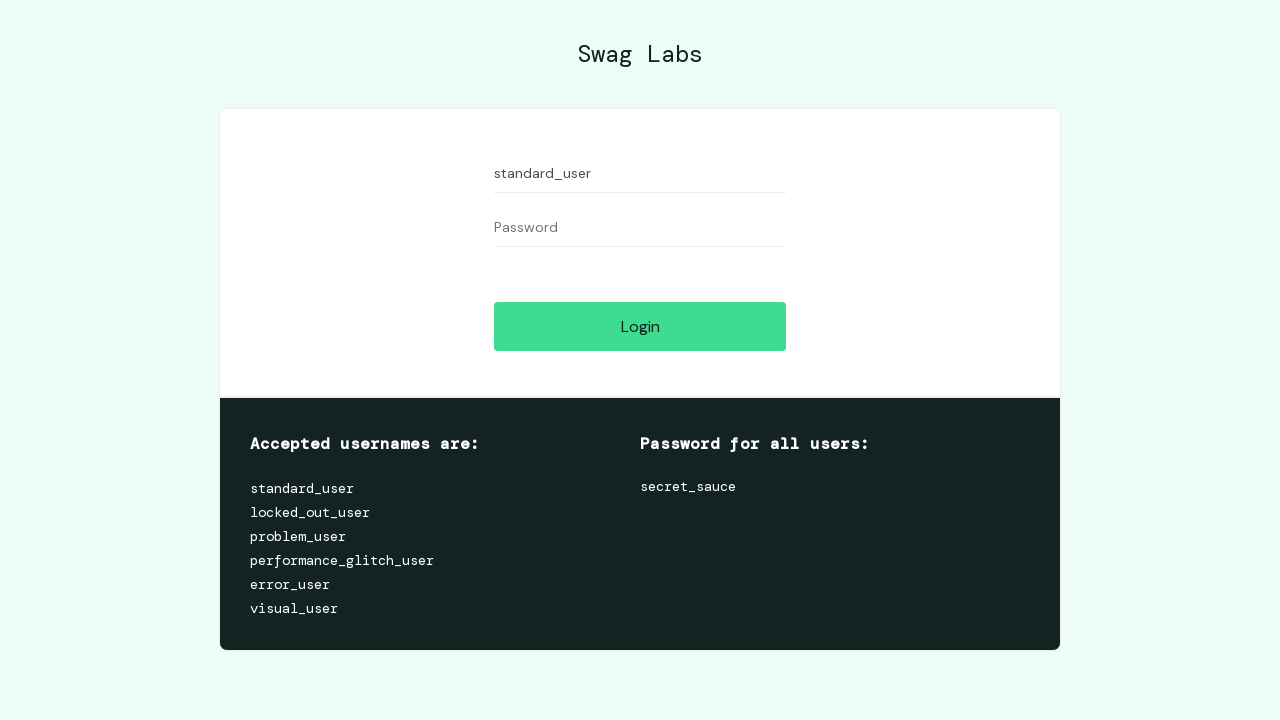

Filled password field with invalid password 'wrongpass' on [data-test="password"]
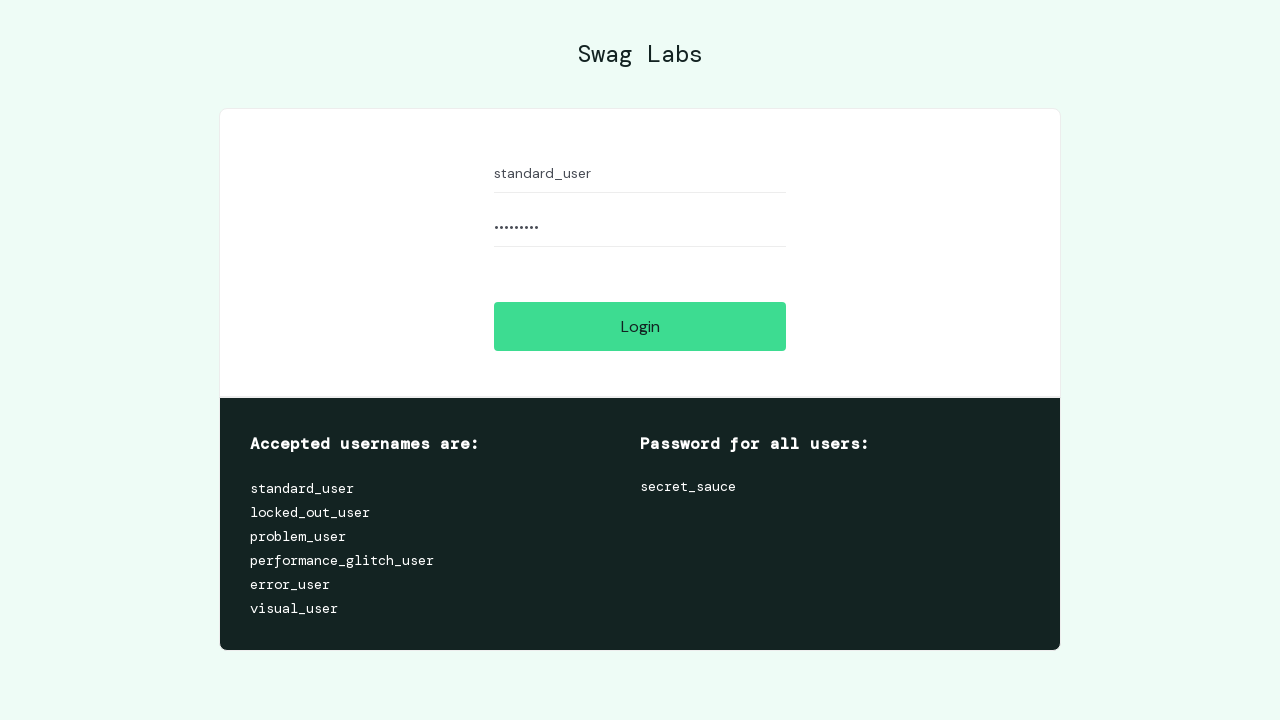

Clicked login button at (640, 326) on [data-test="login-button"]
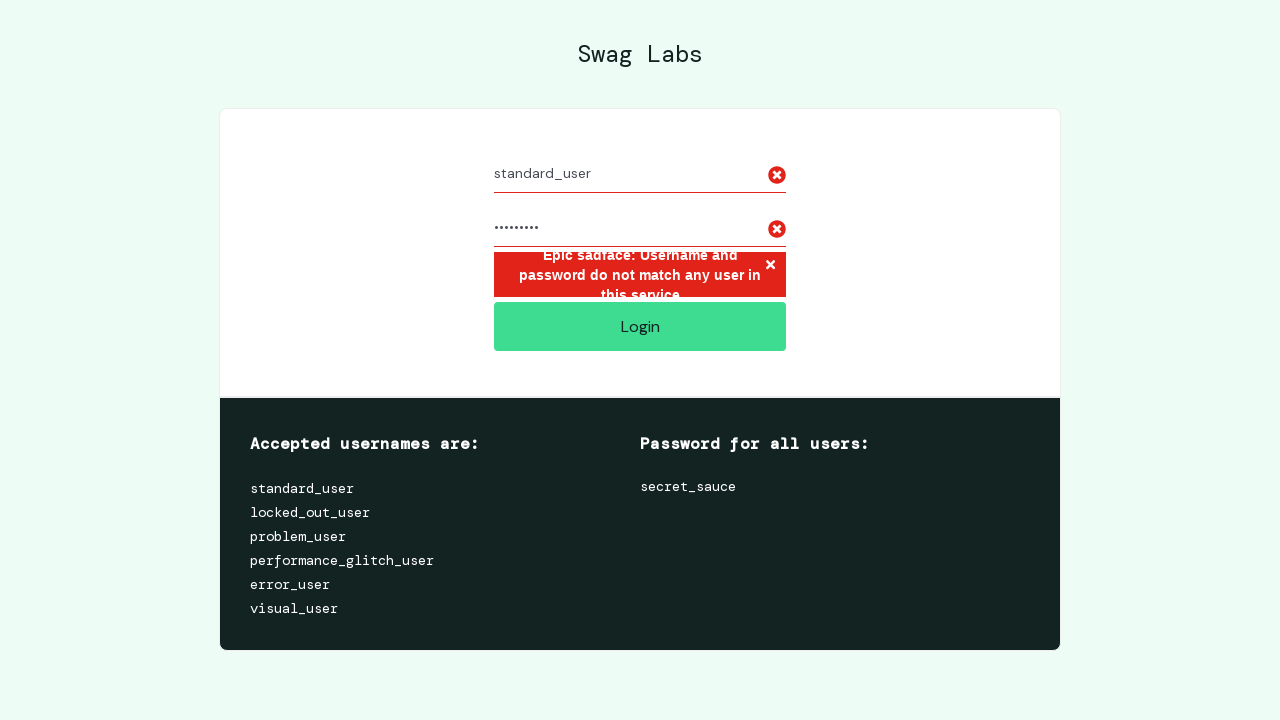

Error message displayed on login page
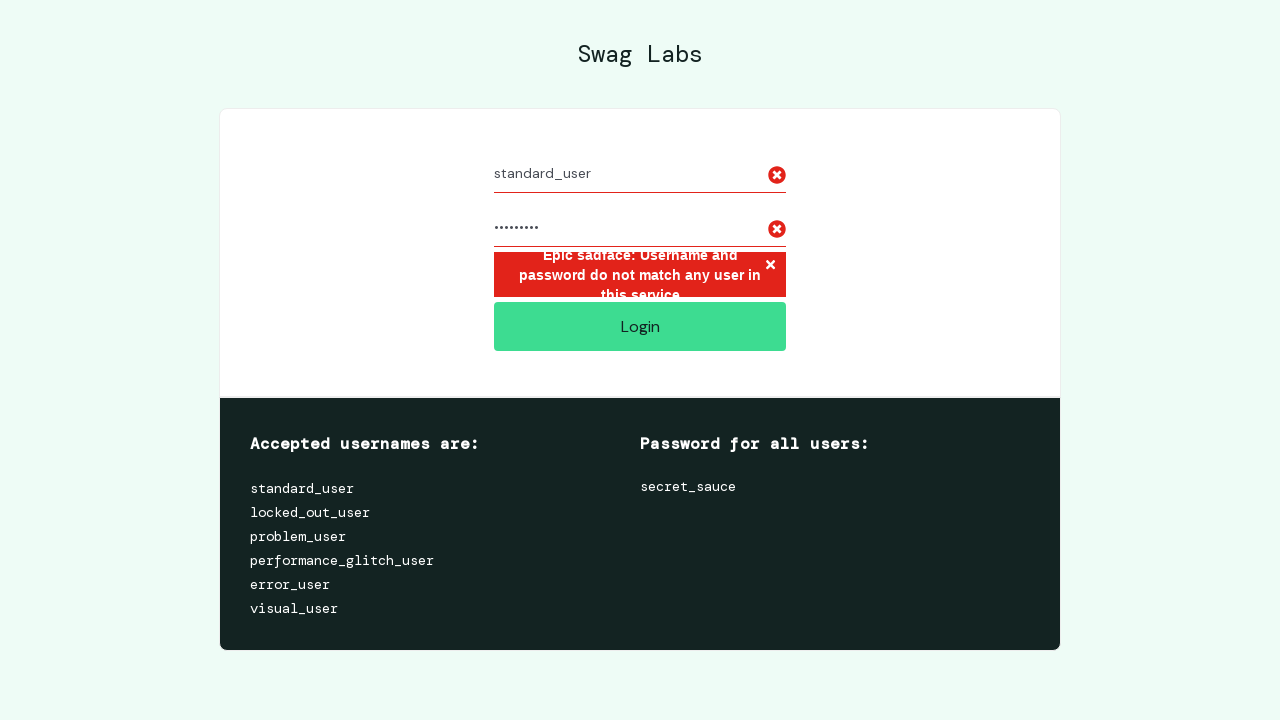

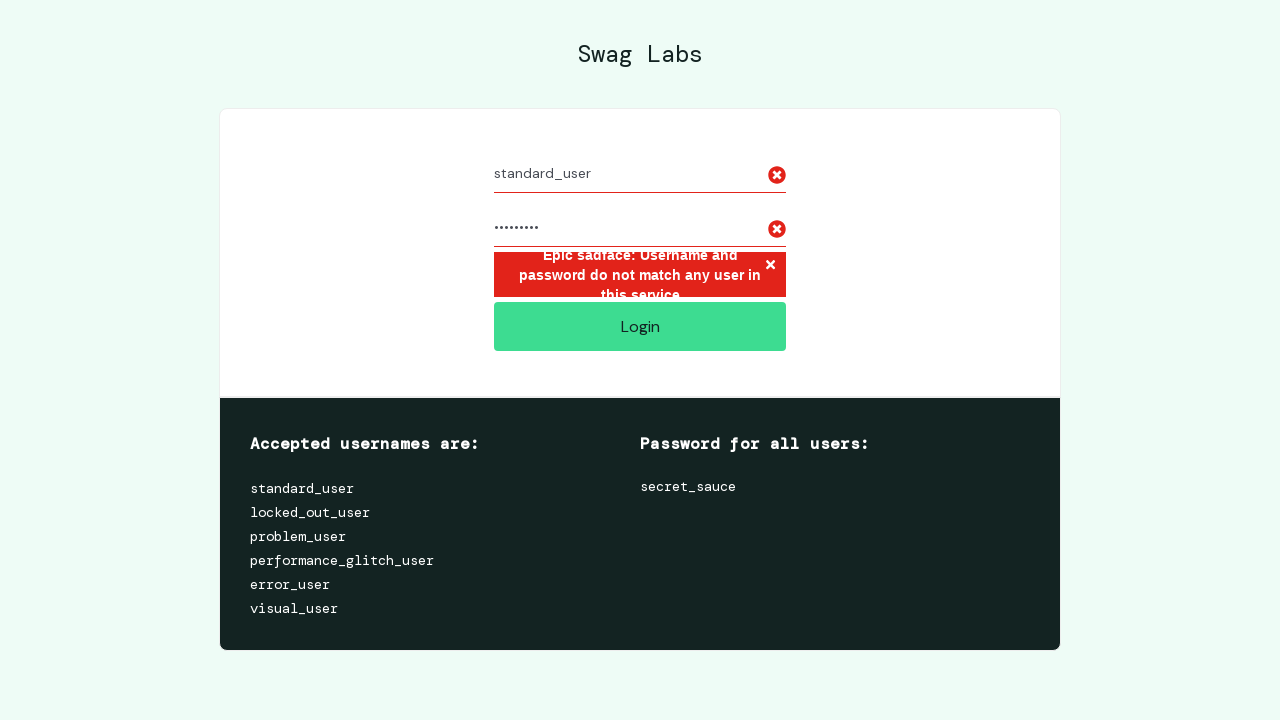